Navigates to GoDaddy.com and validates the page title and URL to ensure the correct page has loaded

Starting URL: https://www.godaddy.com/

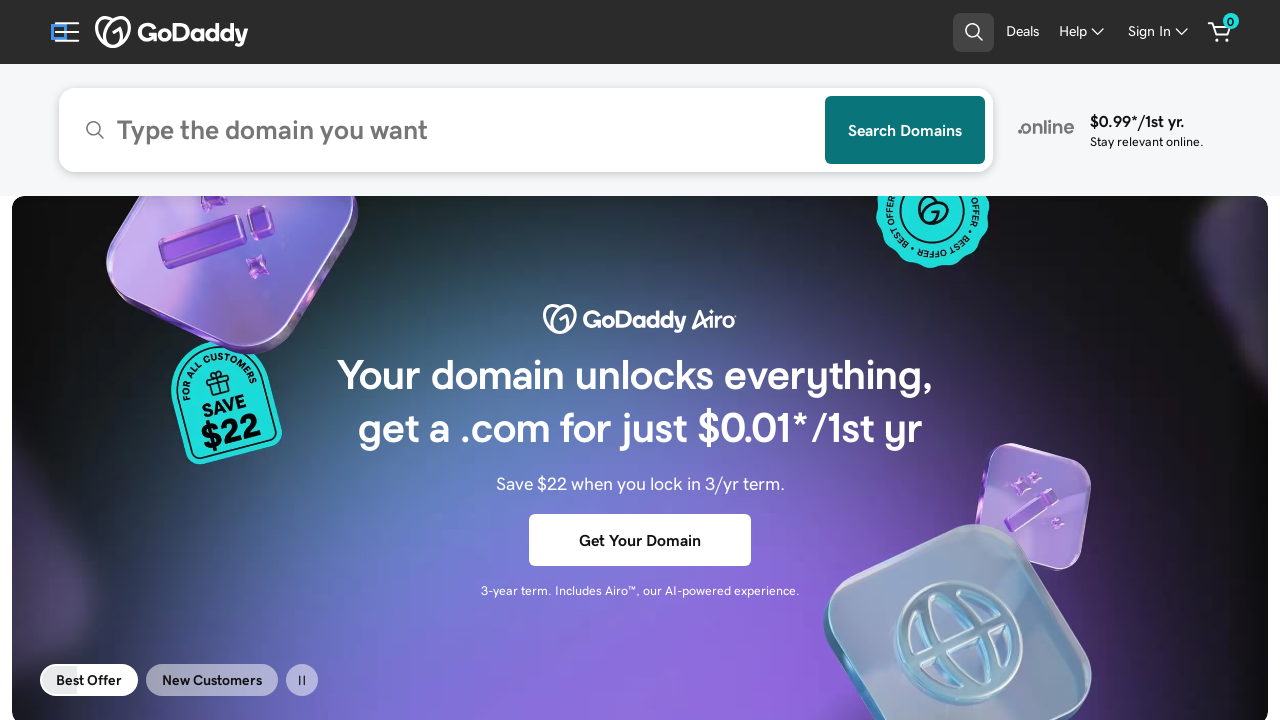

Retrieved page title
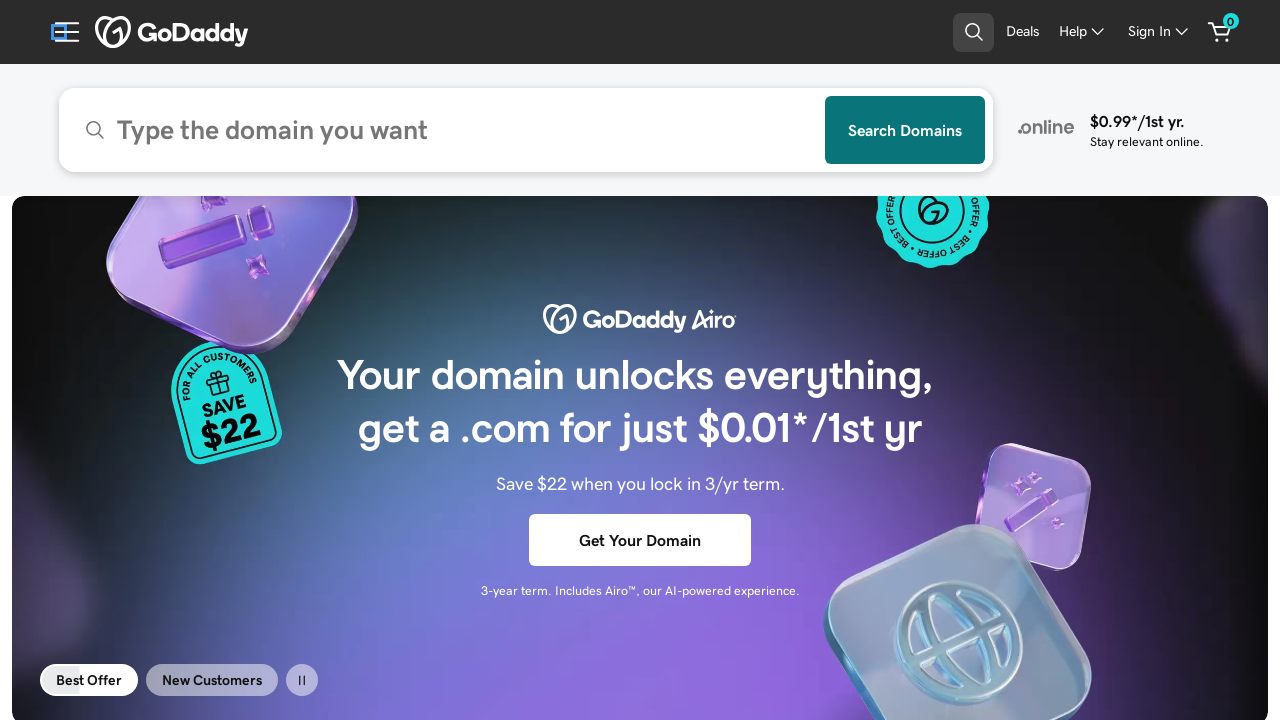

Validated page title matches expected value
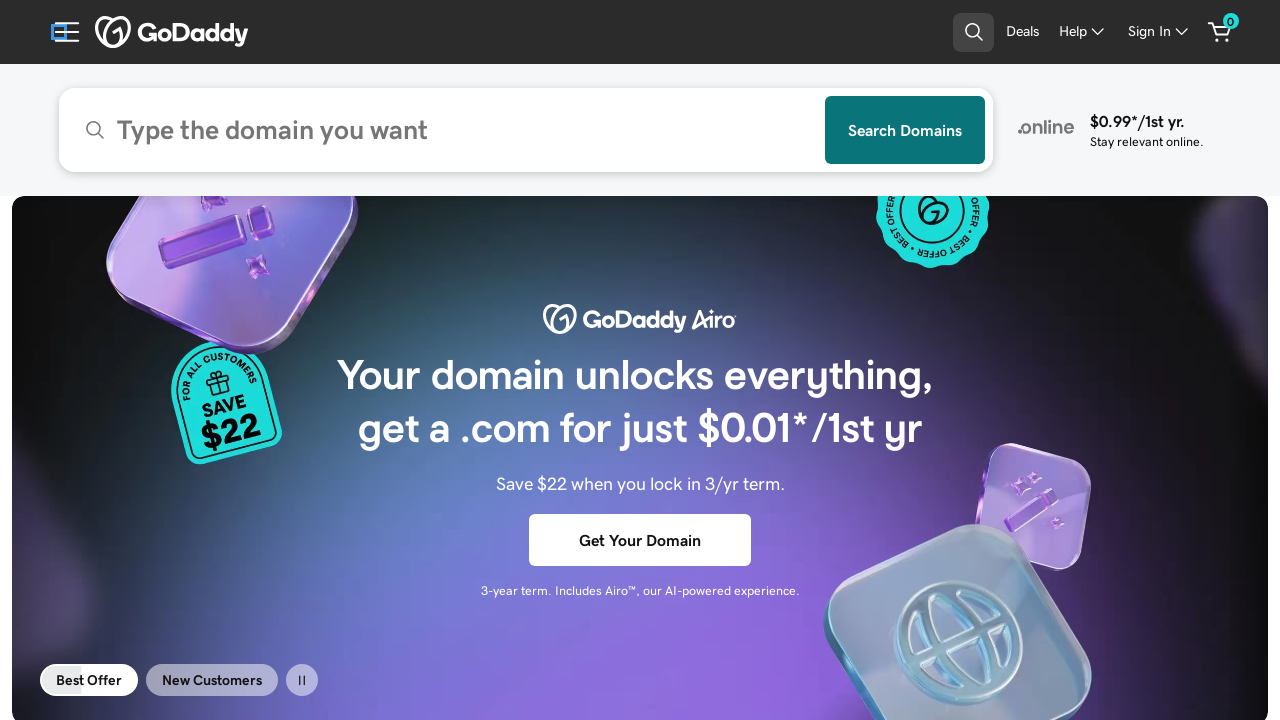

Retrieved current page URL
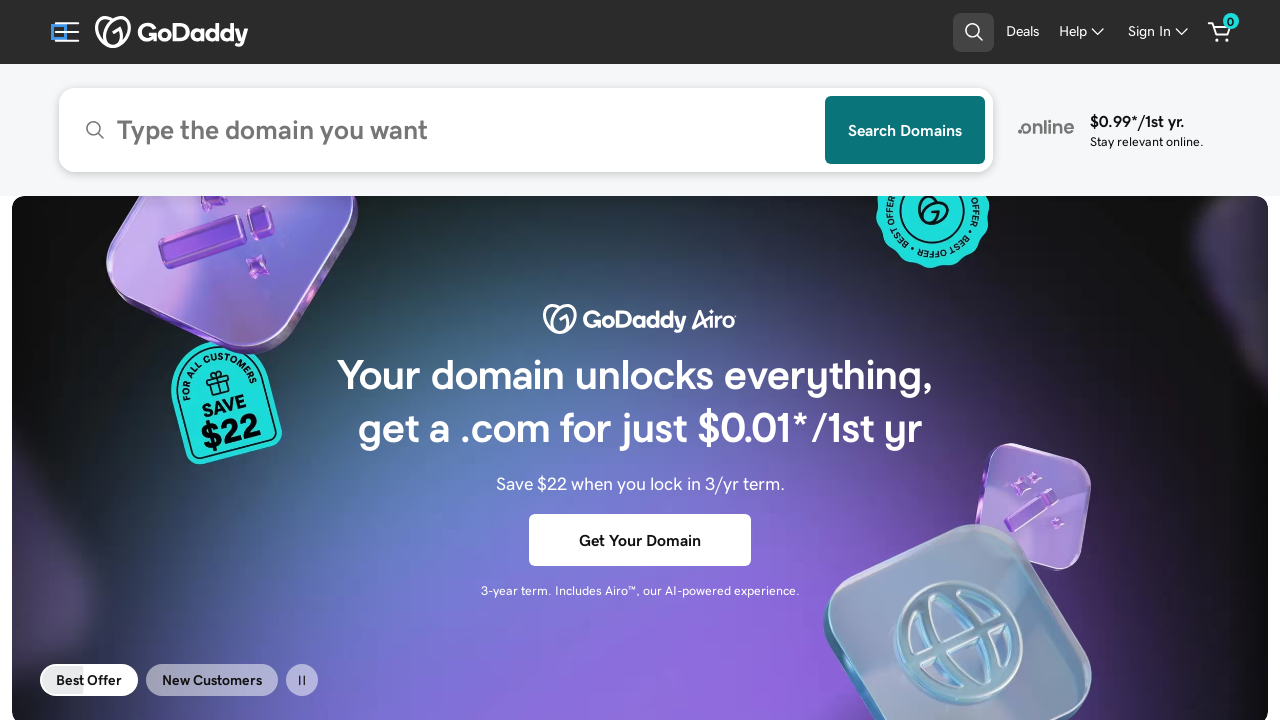

Validated page URL matches expected value
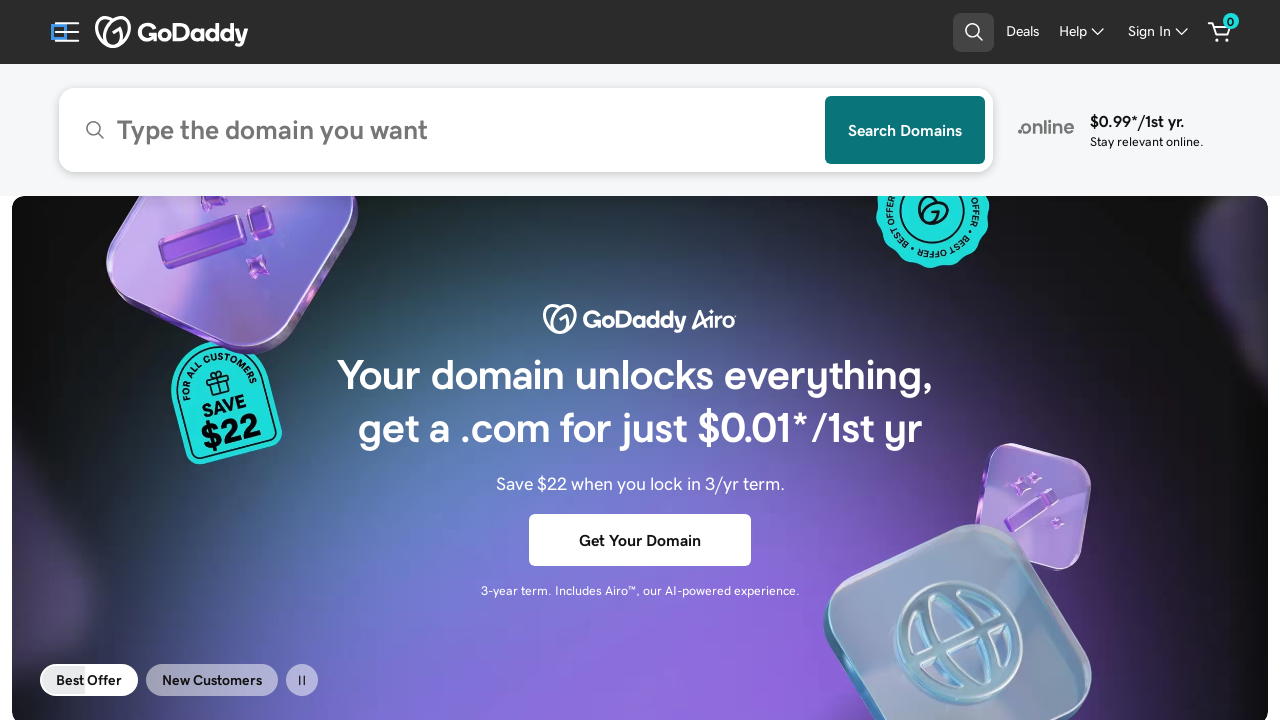

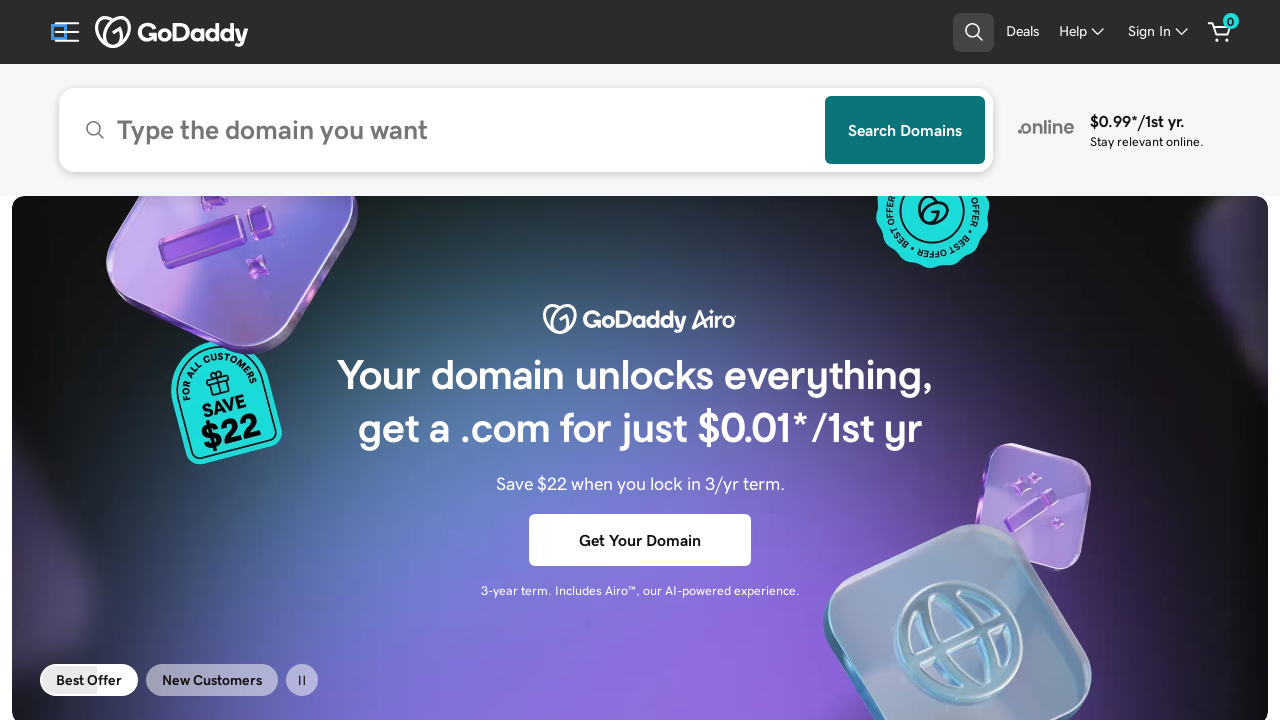